Demonstrates CSS selector usage by filling a text input field on a contact form page

Starting URL: http://www.mycontactform.com

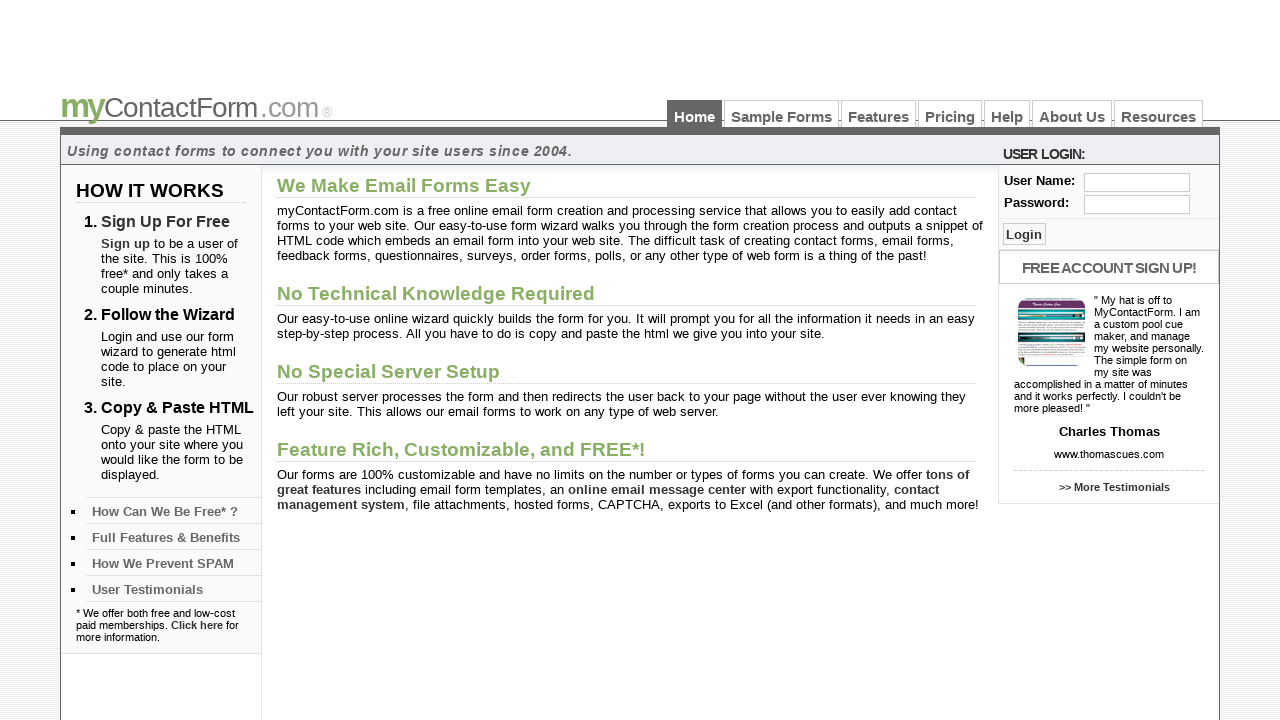

Filled user input field with 'hello_user' using CSS selector #user on #user
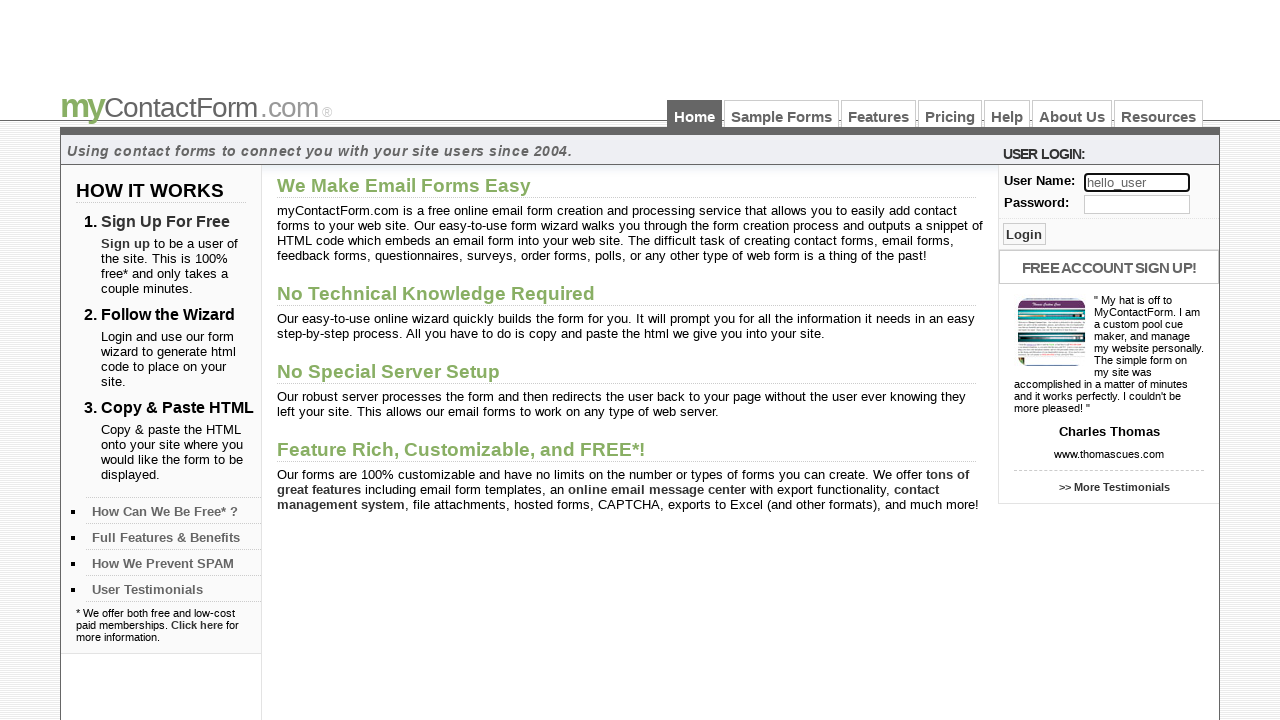

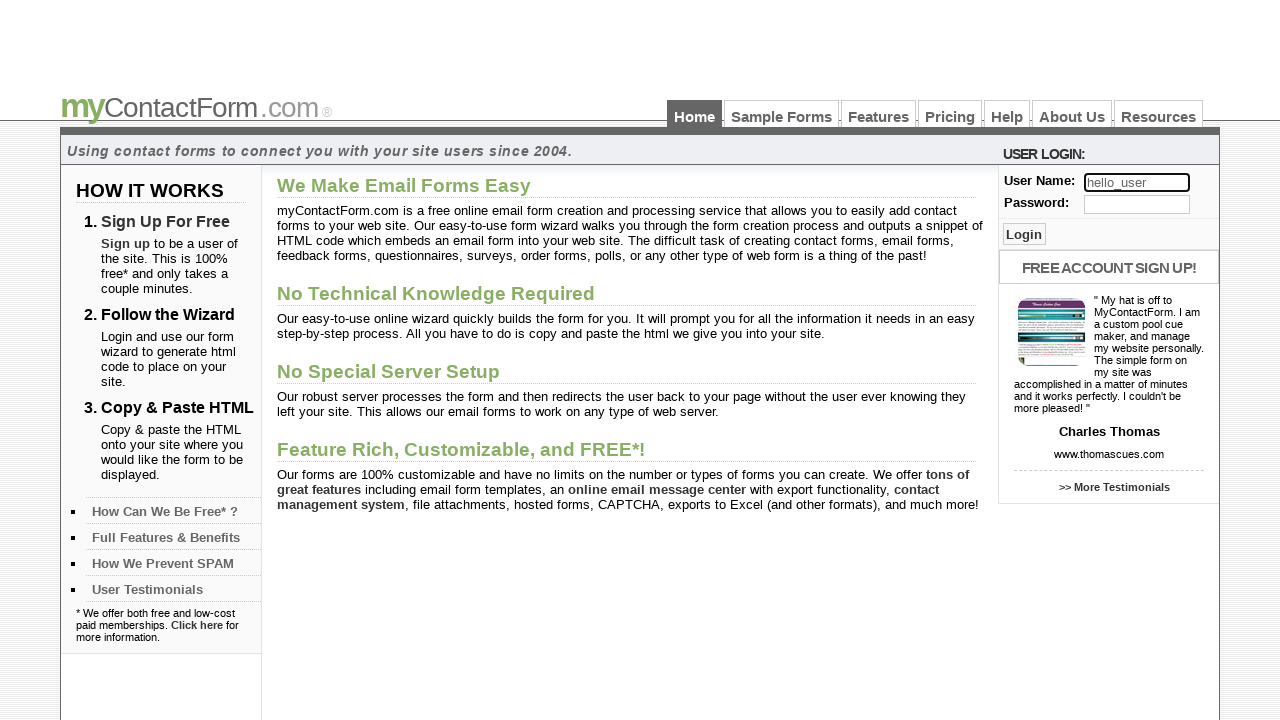